Tests a simple form by filling in first name, last name, city, and country fields using different locator strategies, then submits the form

Starting URL: http://suninjuly.github.io/simple_form_find_task.html

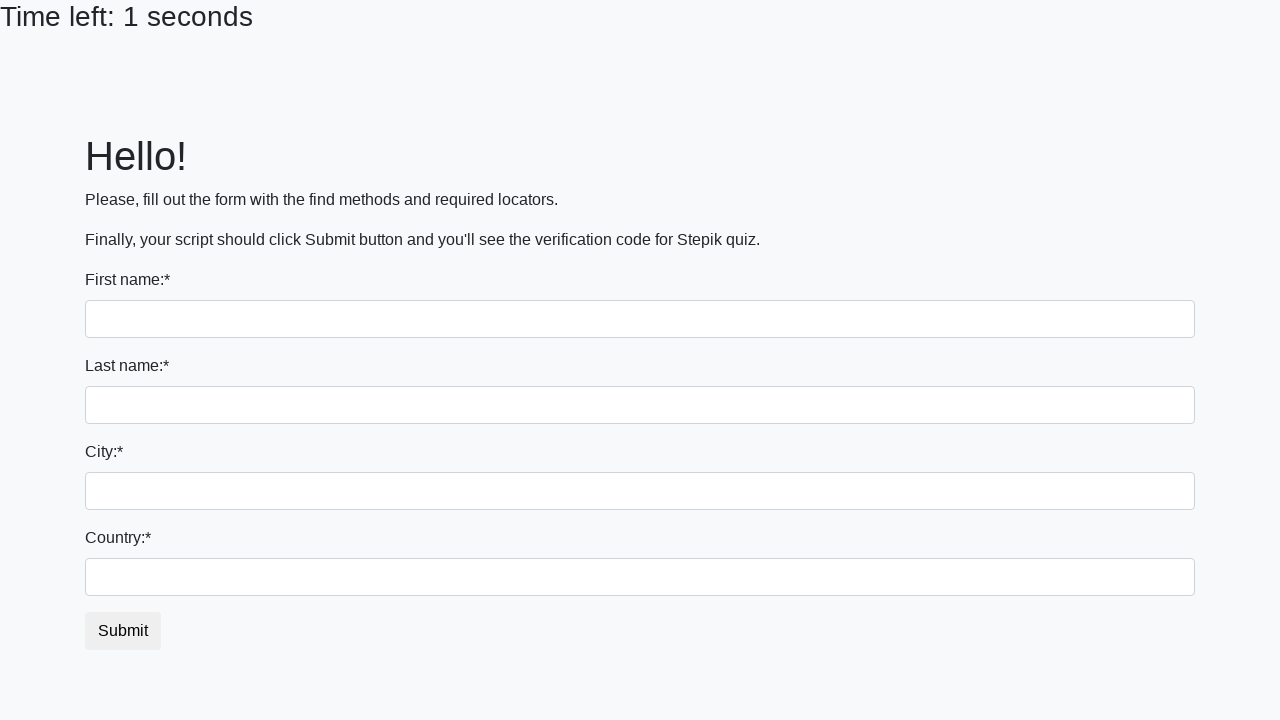

Filled first name field with 'Ivan' on input
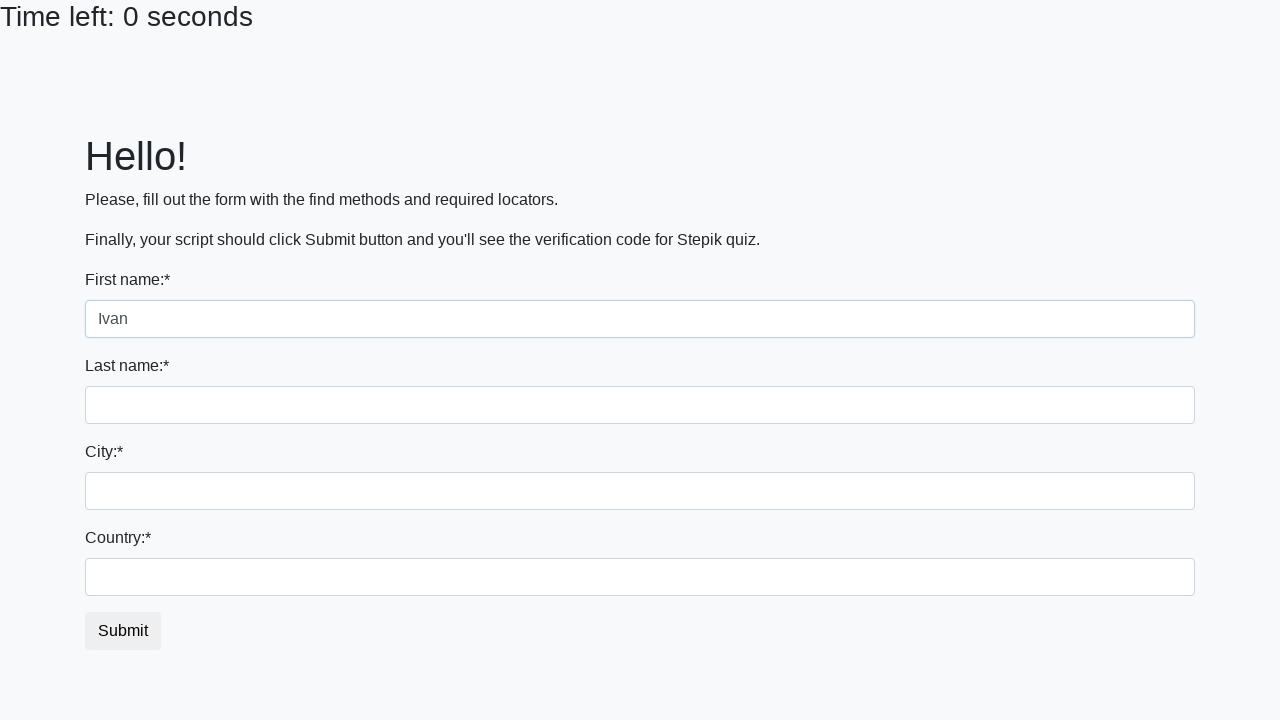

Filled last name field with 'Petrov' on input[name='last_name']
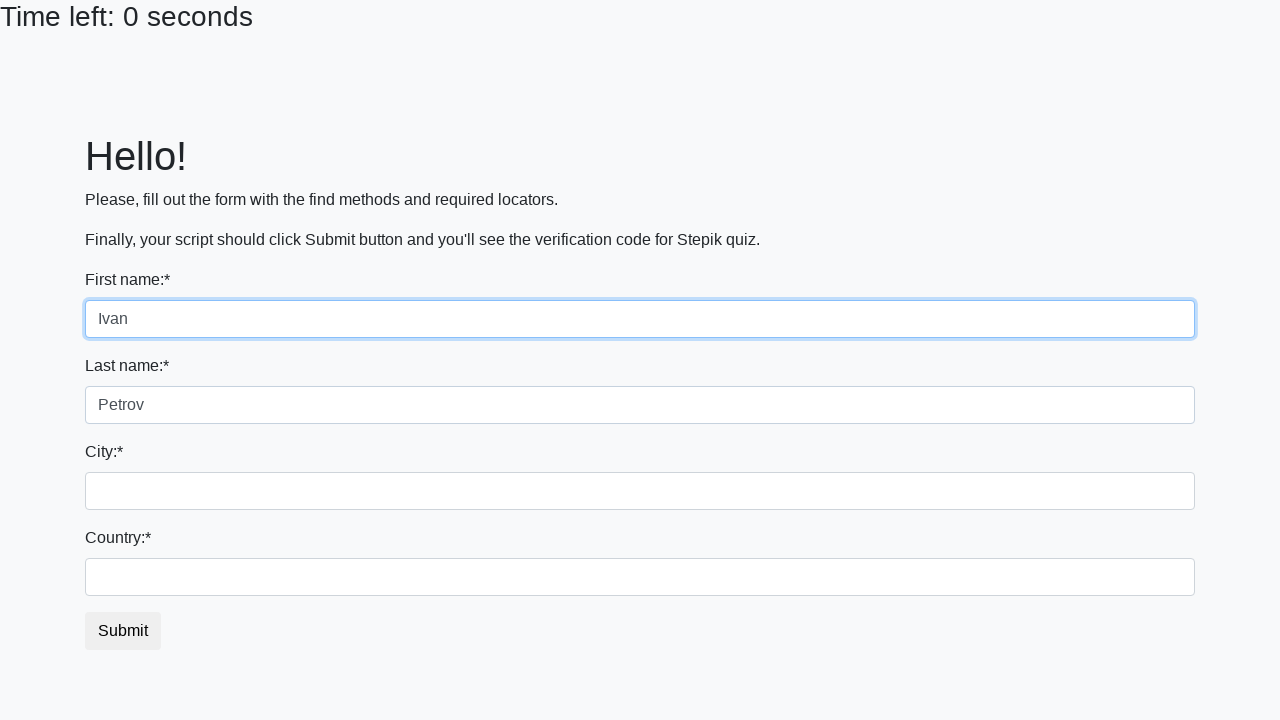

Filled city field with 'Smolensk' on .form-control.city
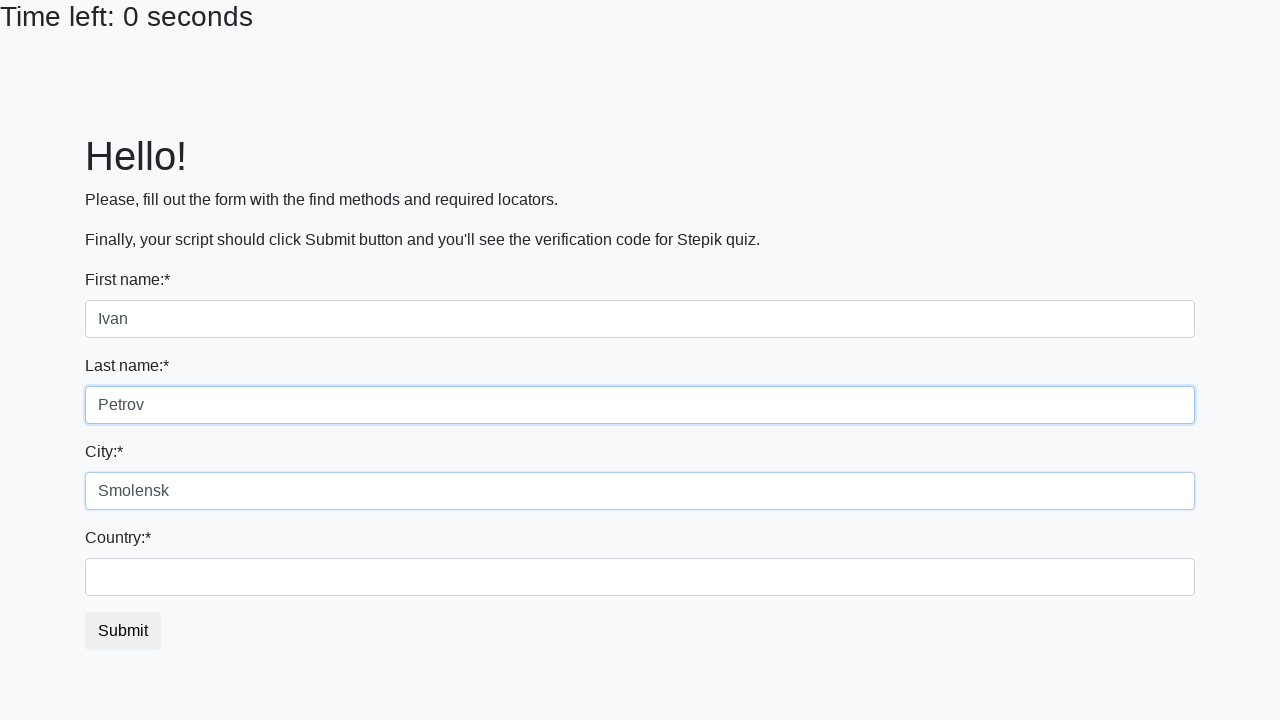

Filled country field with 'Russia' on #country
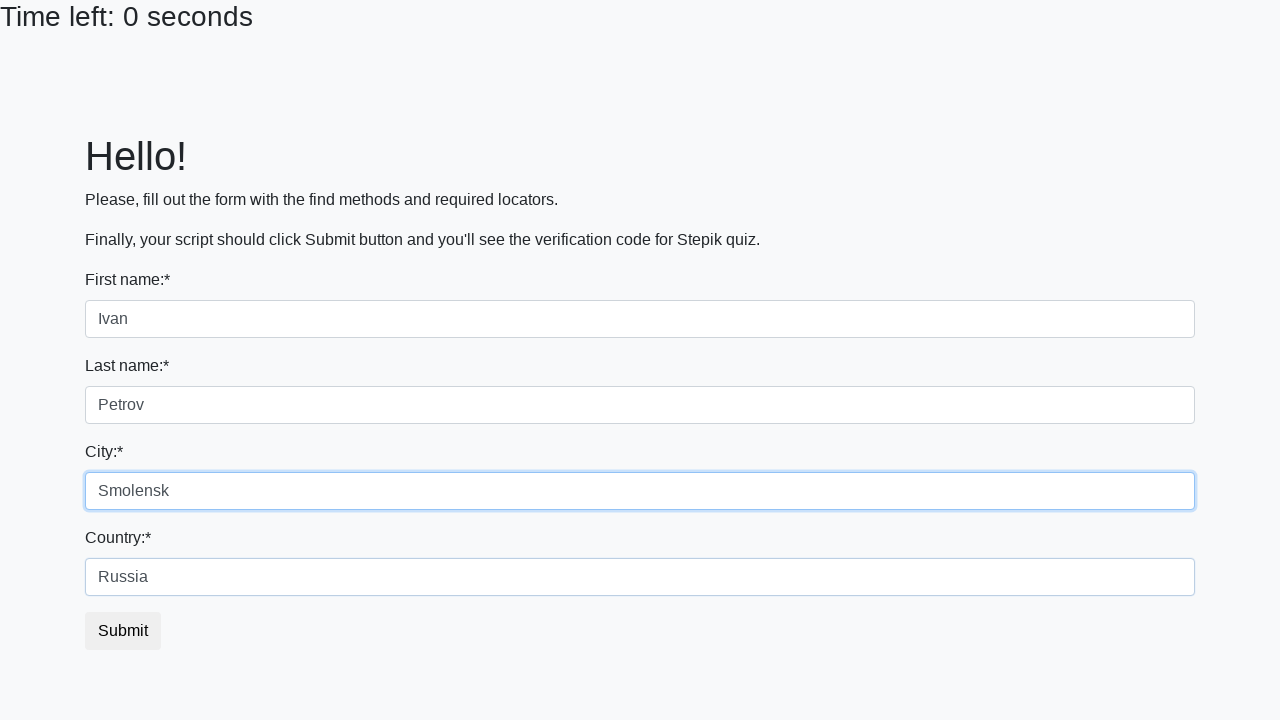

Clicked submit button to submit form at (123, 631) on #submit_button
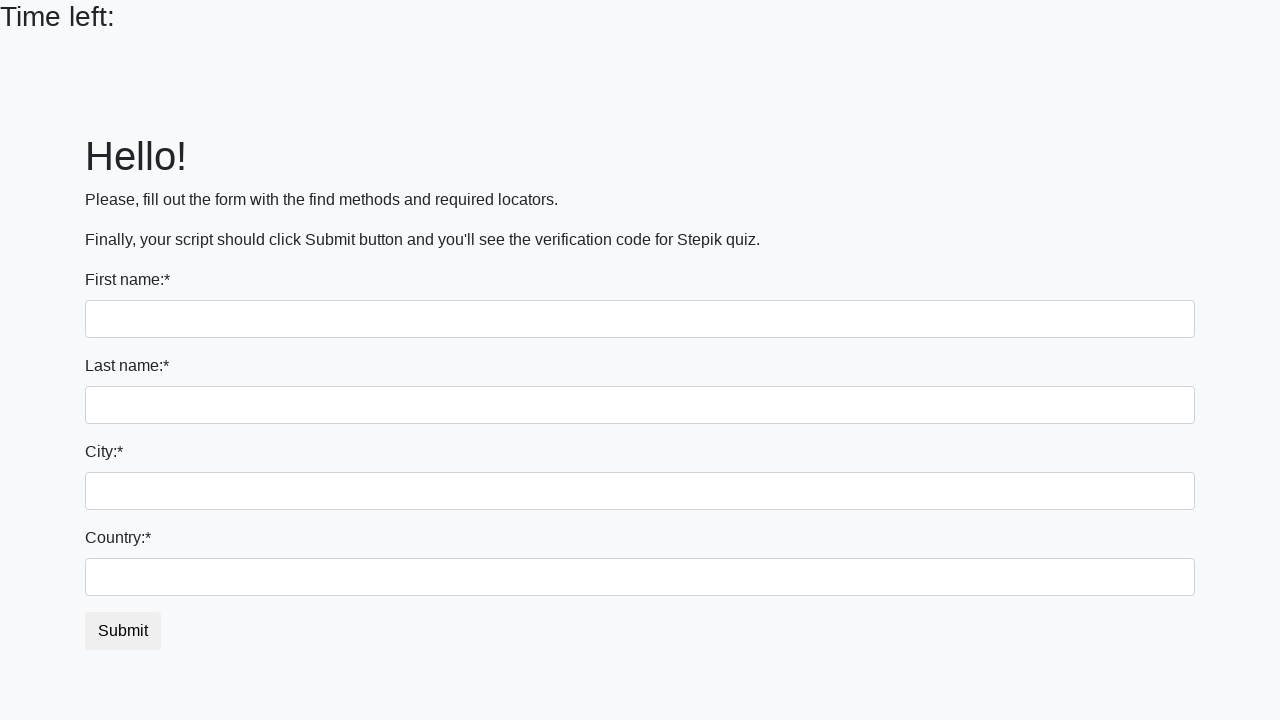

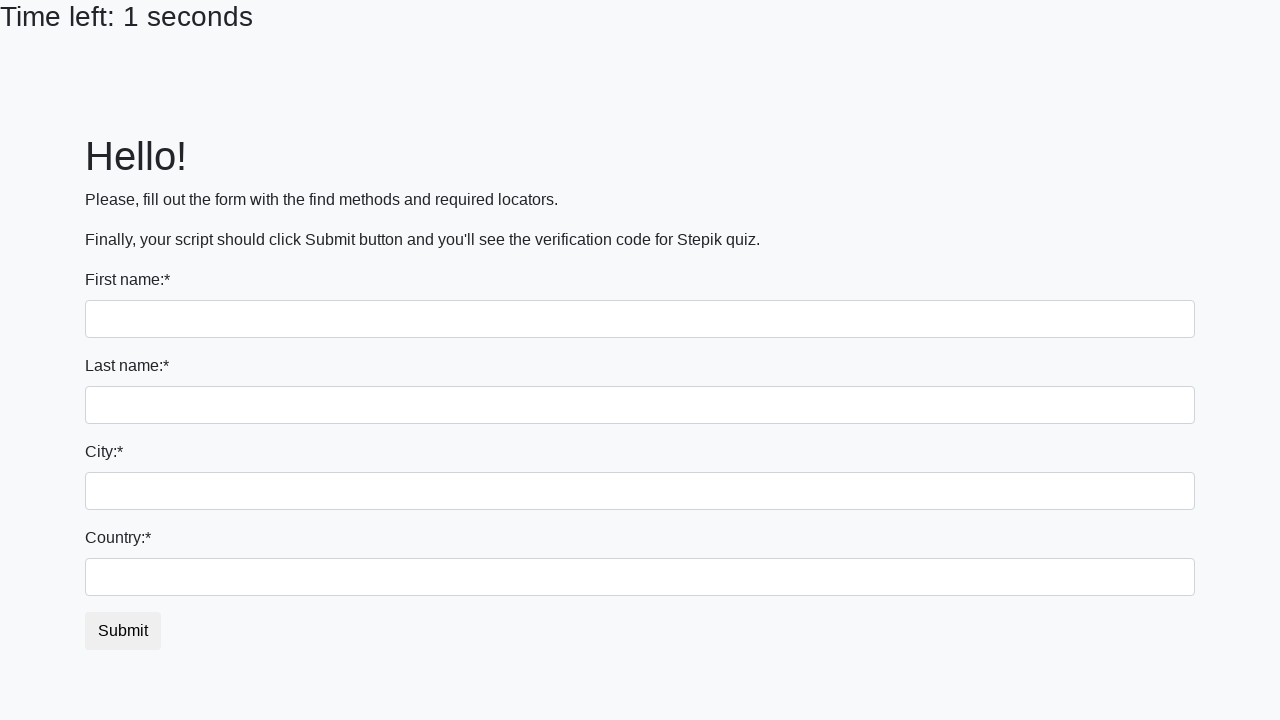